Tests a training ground page by filling an input field and clicking a button

Starting URL: https://techstepacademy.com/training-ground

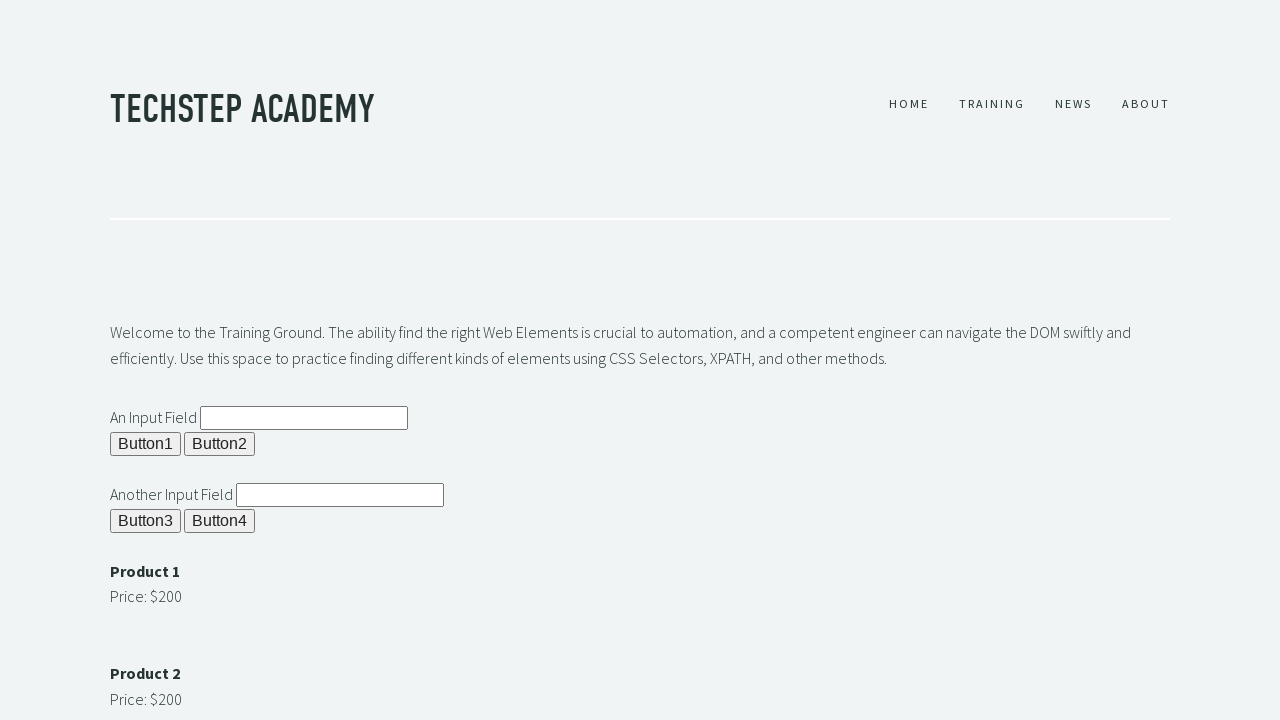

Filled second input field with 'Test text' on input[id='ipt2']
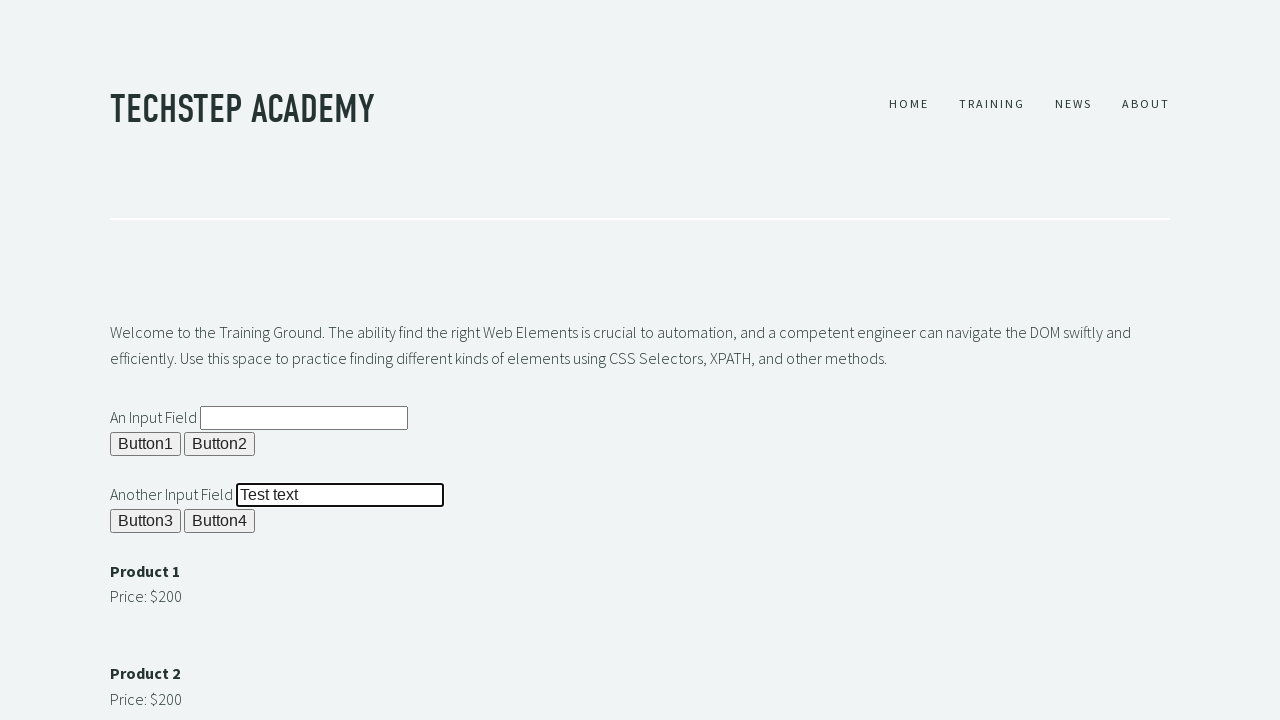

Clicked button 4 at (220, 521) on button[id='b4']
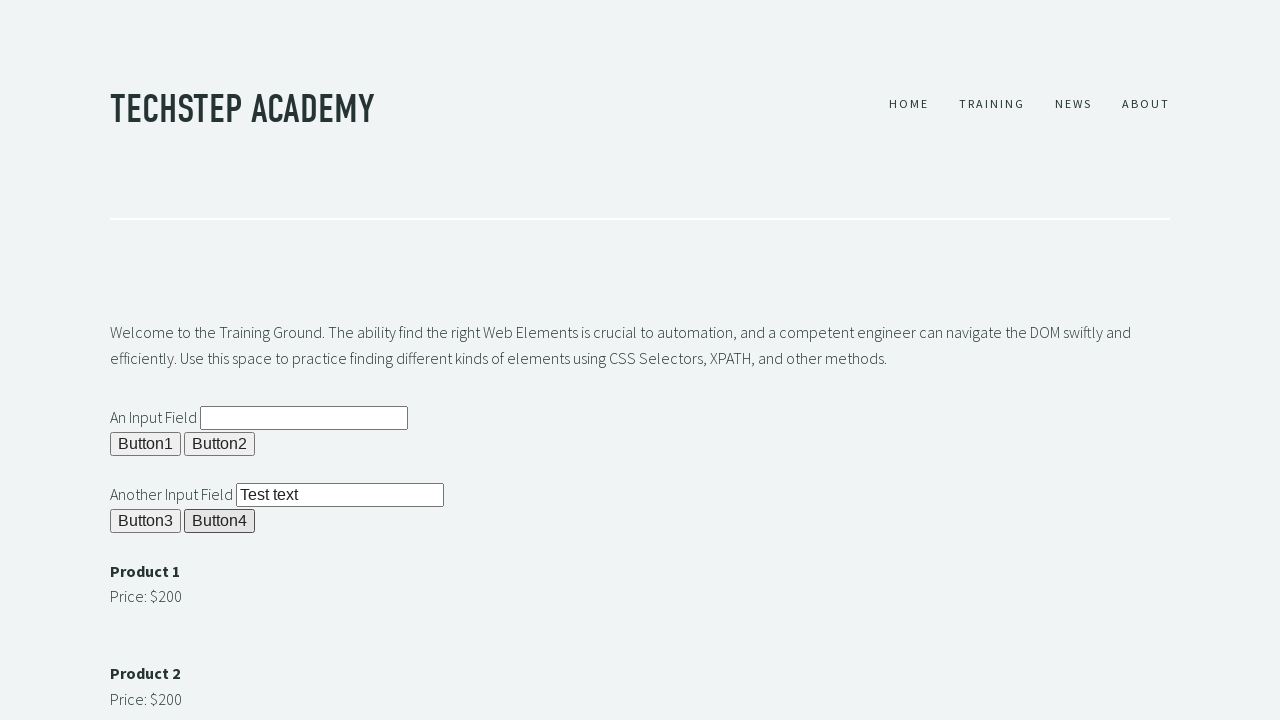

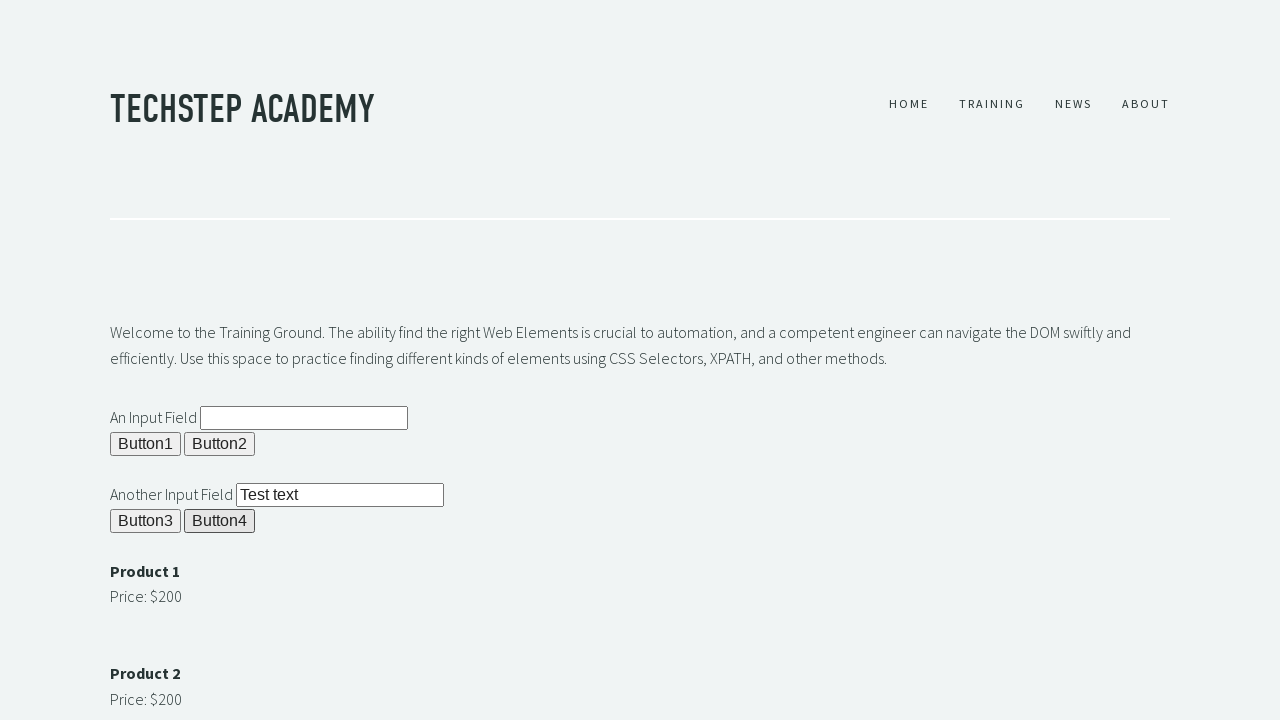